Tests various JavaScript alert interactions including simple alerts, confirmation dialogs, and prompt dialogs by accepting, dismissing, and entering text

Starting URL: https://demoqa.com/alerts

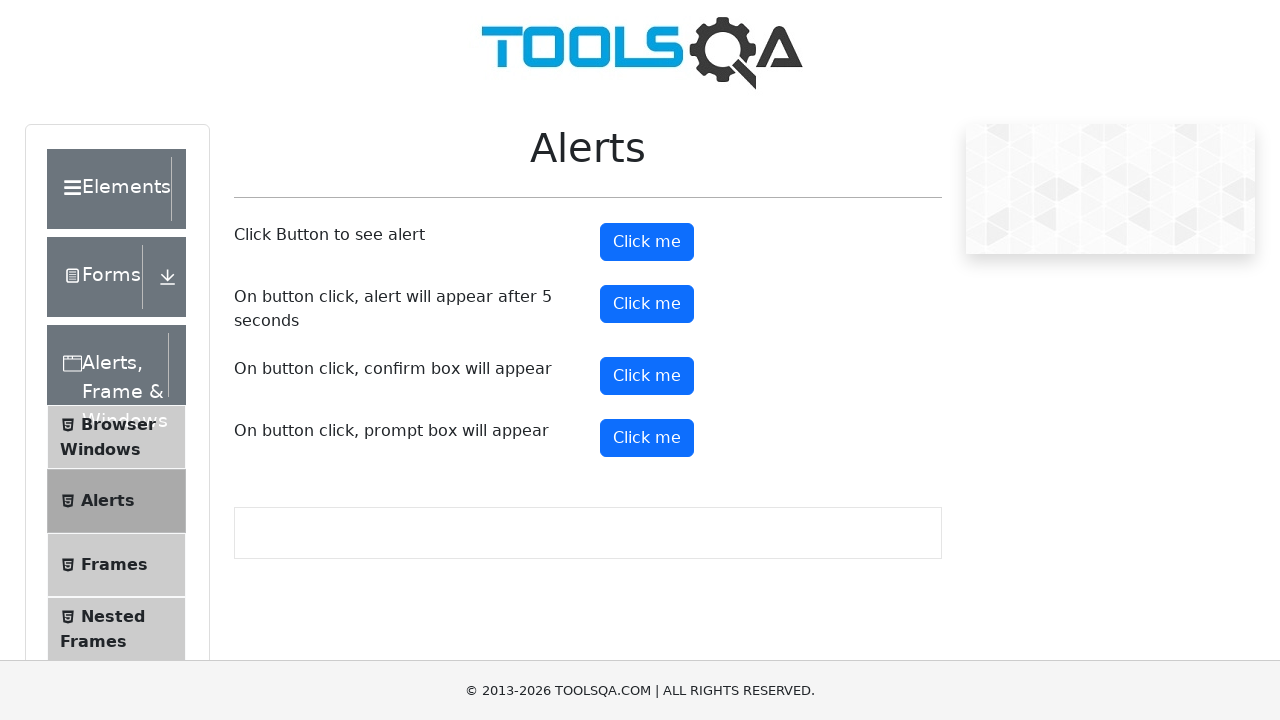

Clicked alert button to trigger simple alert at (647, 242) on #alertButton
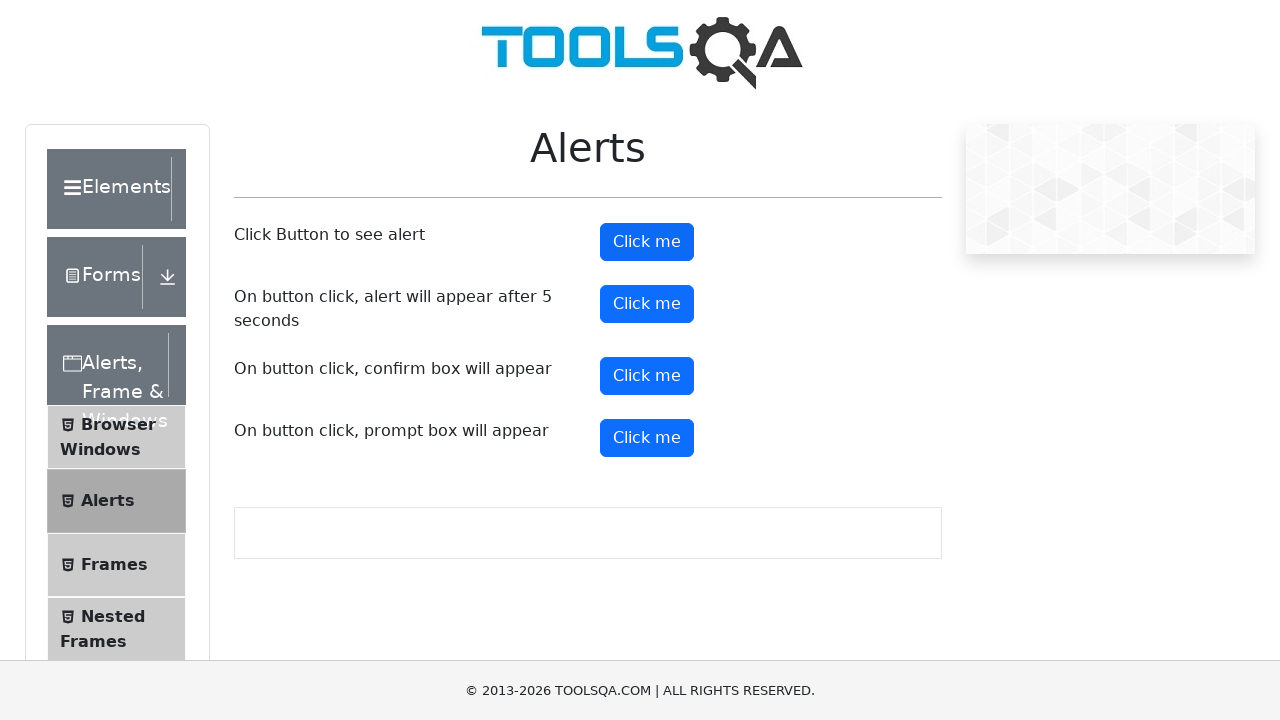

Accepted simple alert dialog
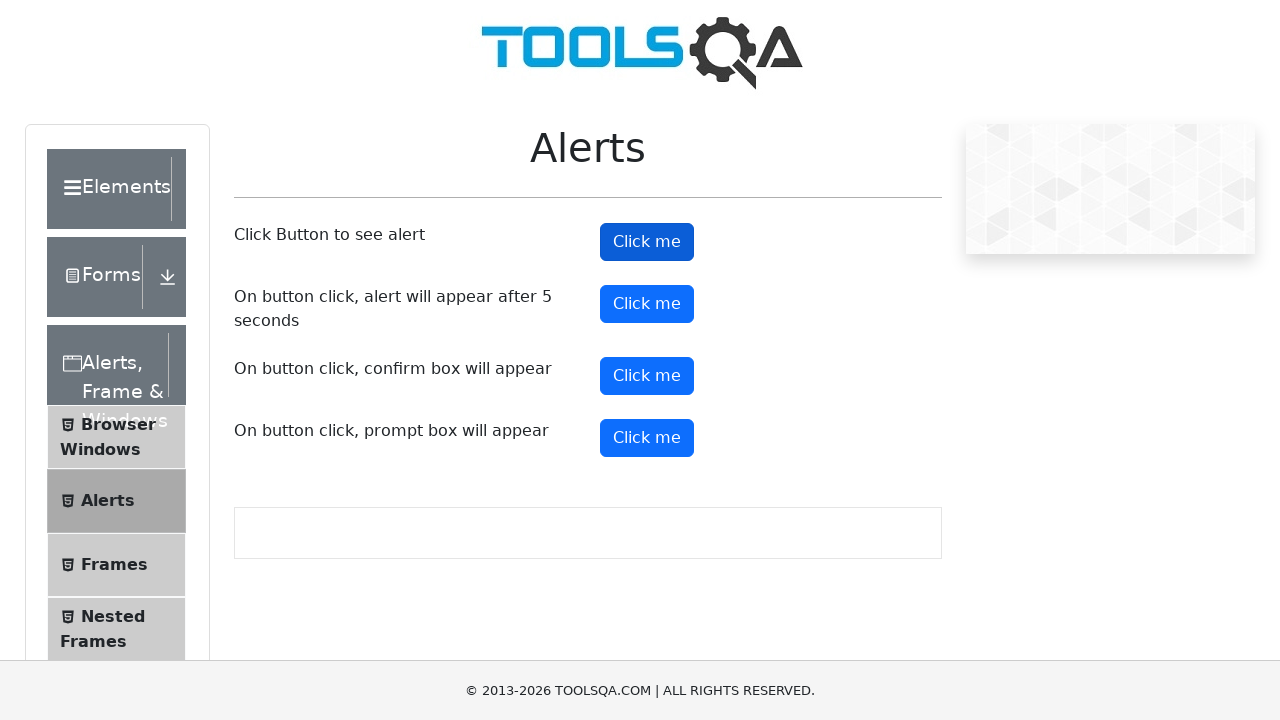

Clicked confirm button to trigger confirmation dialog at (647, 376) on #confirmButton
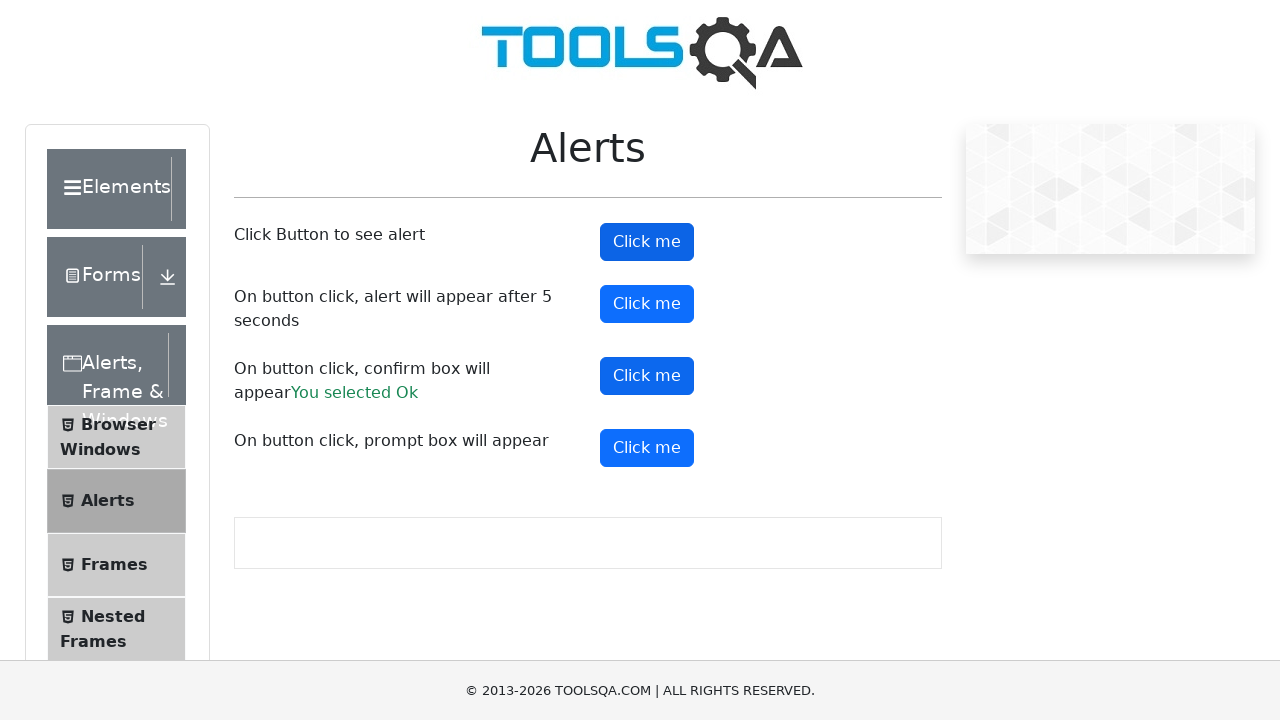

Accepted confirmation dialog
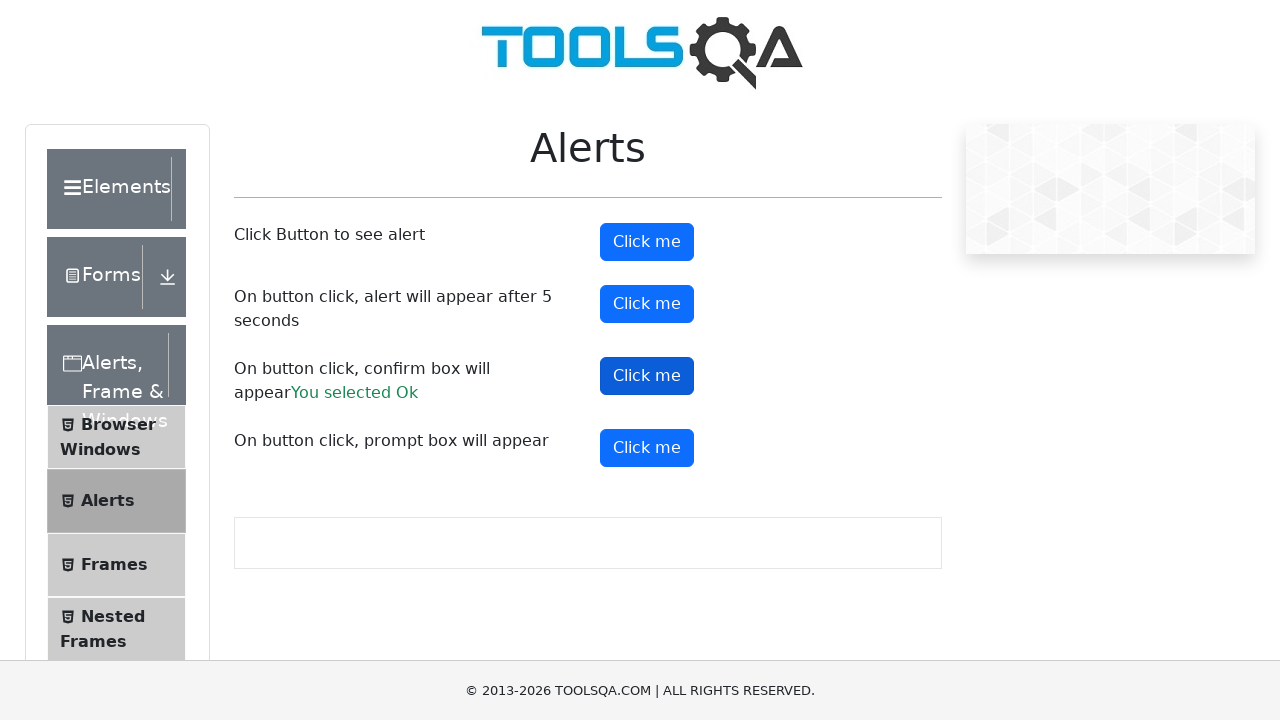

Clicked confirm button again to trigger another confirmation dialog at (647, 376) on #confirmButton
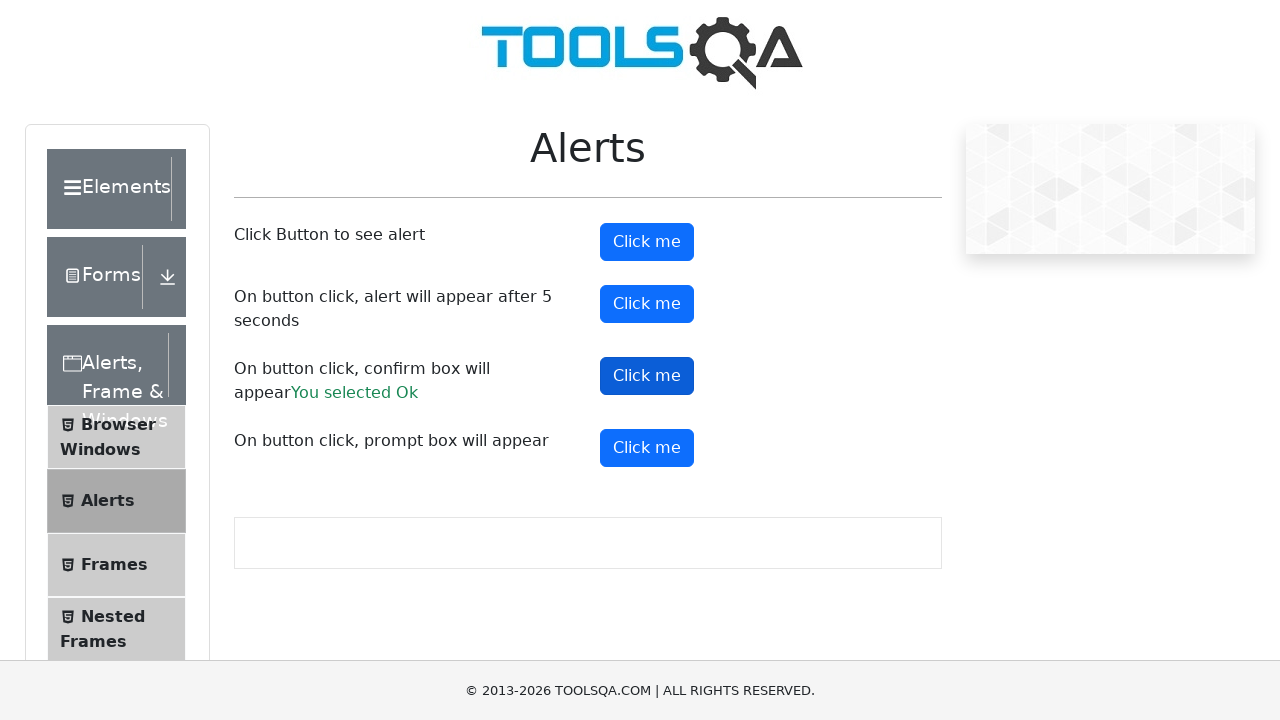

Dismissed confirmation dialog
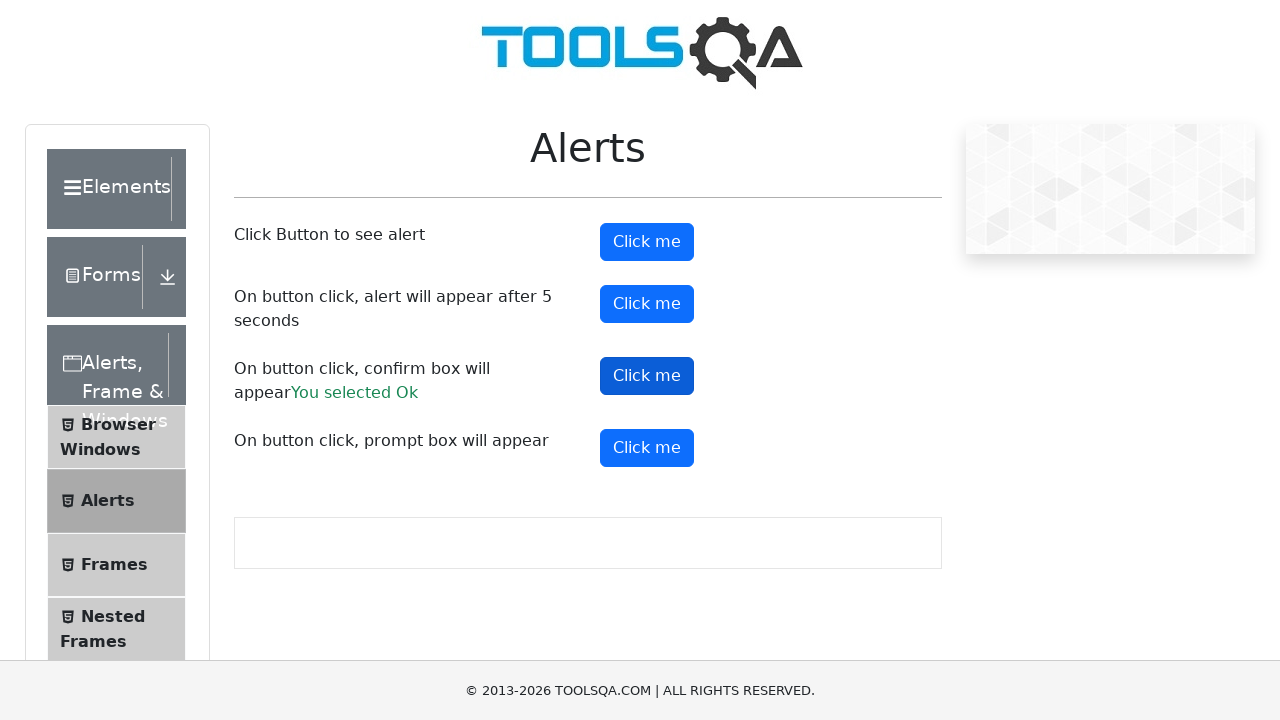

Clicked prompt button to trigger prompt dialog at (647, 448) on #promtButton
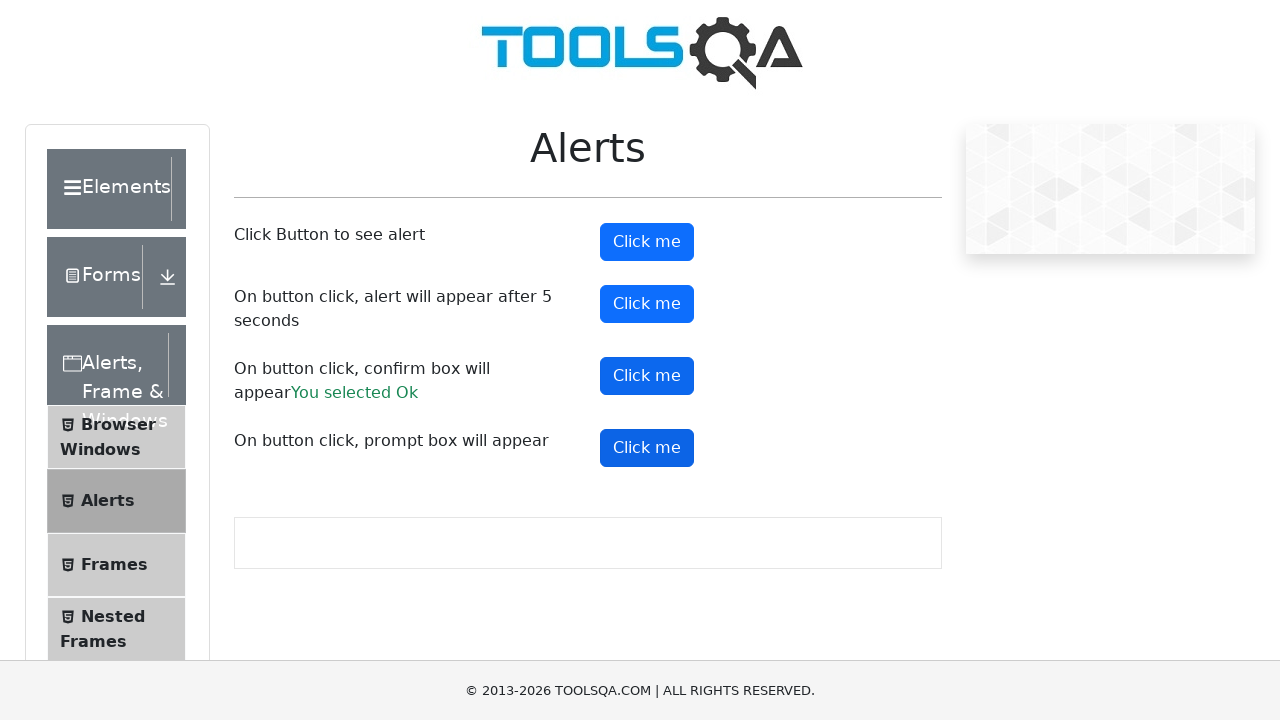

Entered 'Naba' text in prompt dialog and accepted
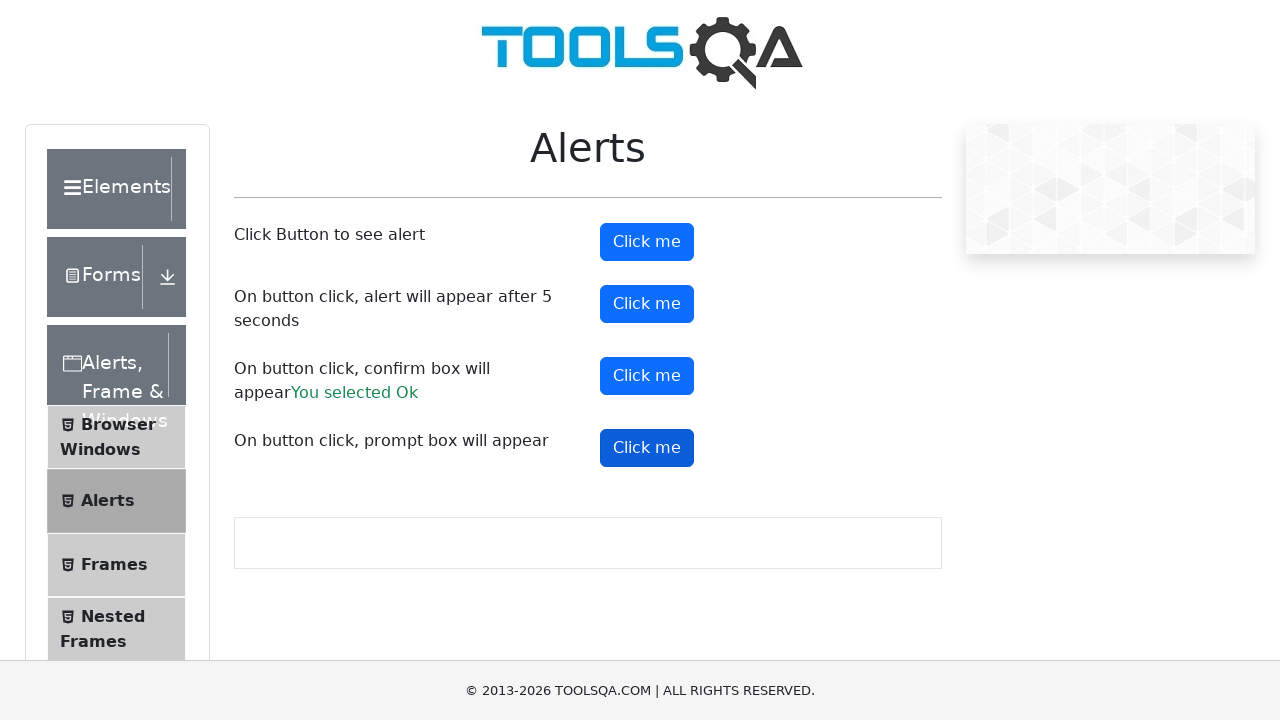

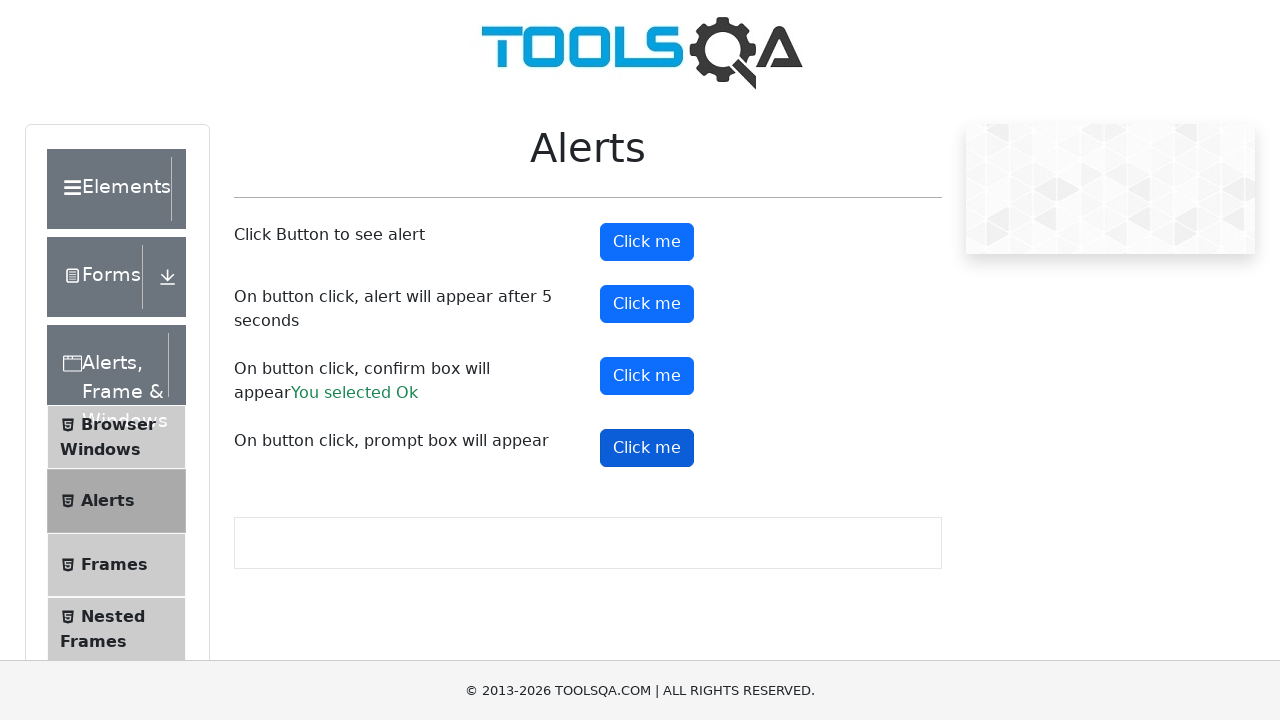